Tests that clicking the adder button creates a new element that can be found with implicit waiting

Starting URL: https://www.selenium.dev/selenium/web/dynamic.html

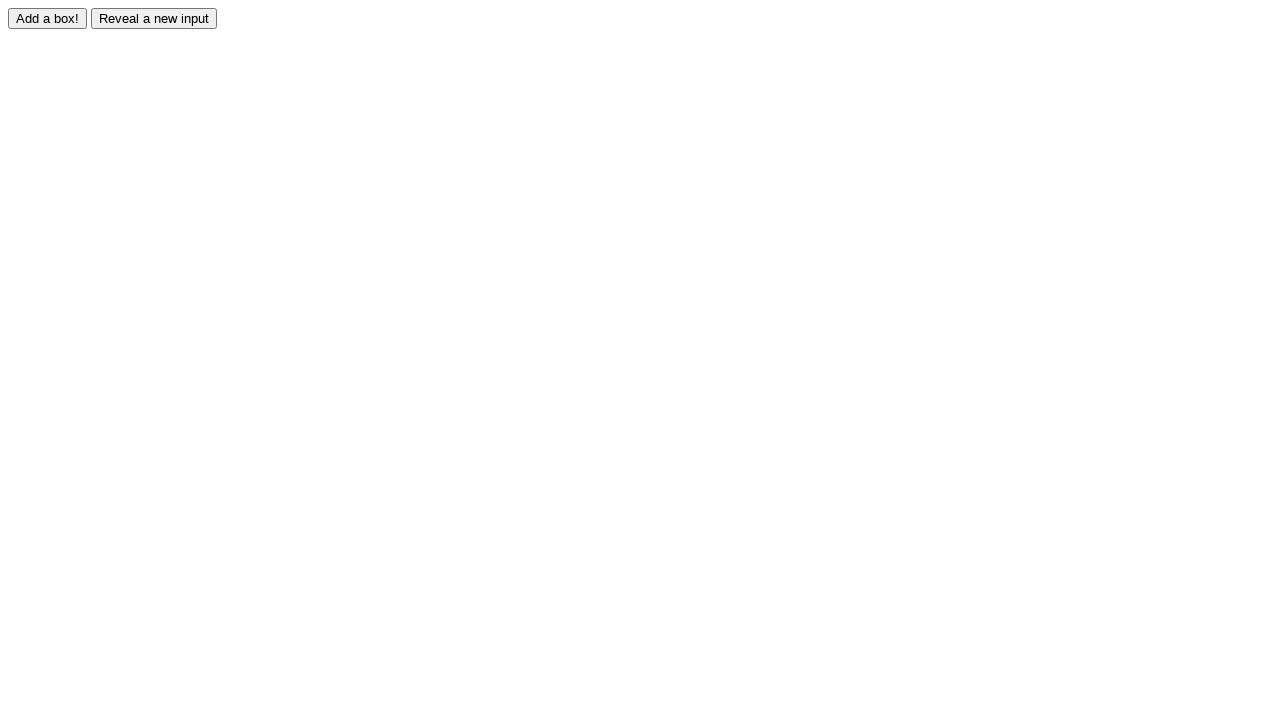

Clicked the adder button to create a new element at (48, 18) on #adder
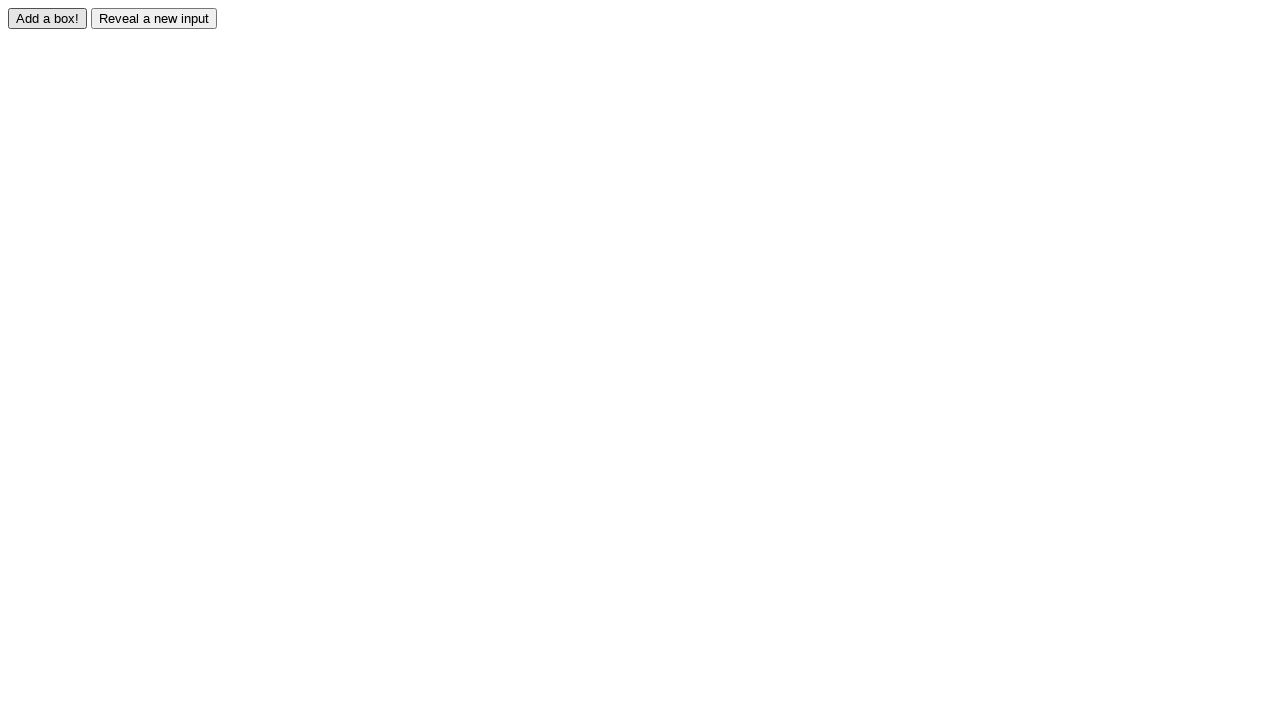

Waited for newly added box element (#box0) to appear
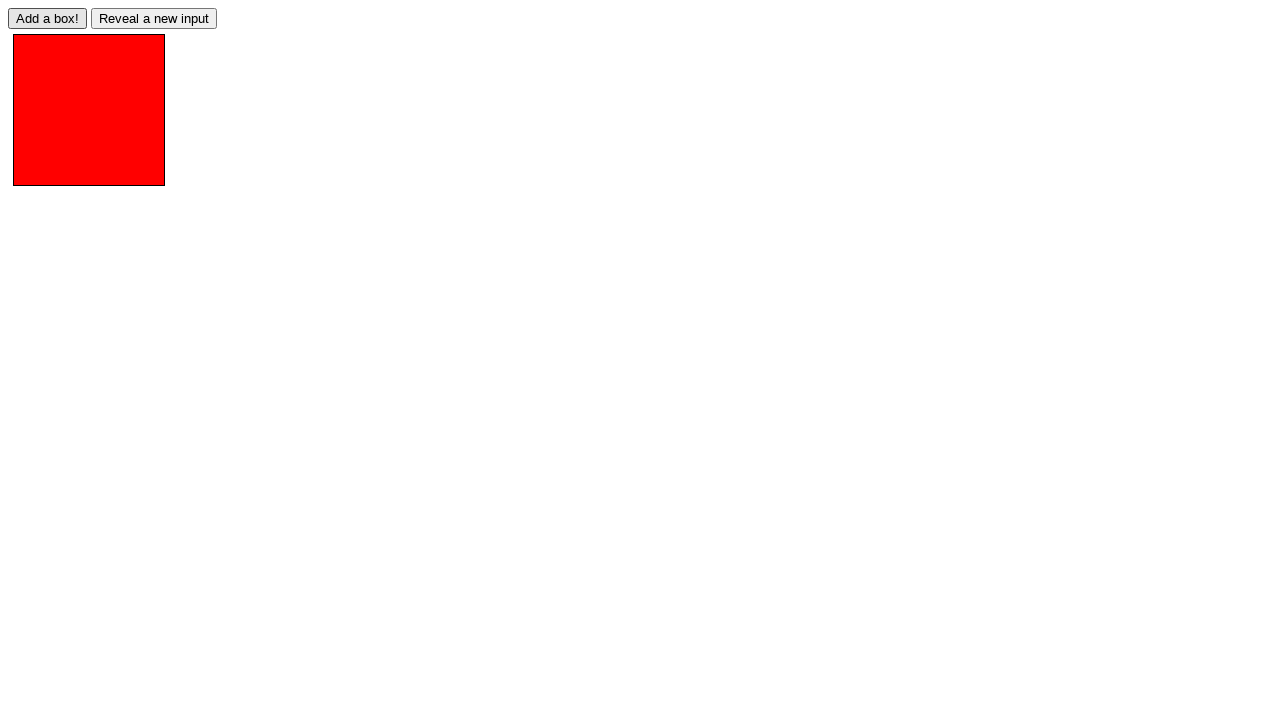

Verified that the new element has the 'redbox' class
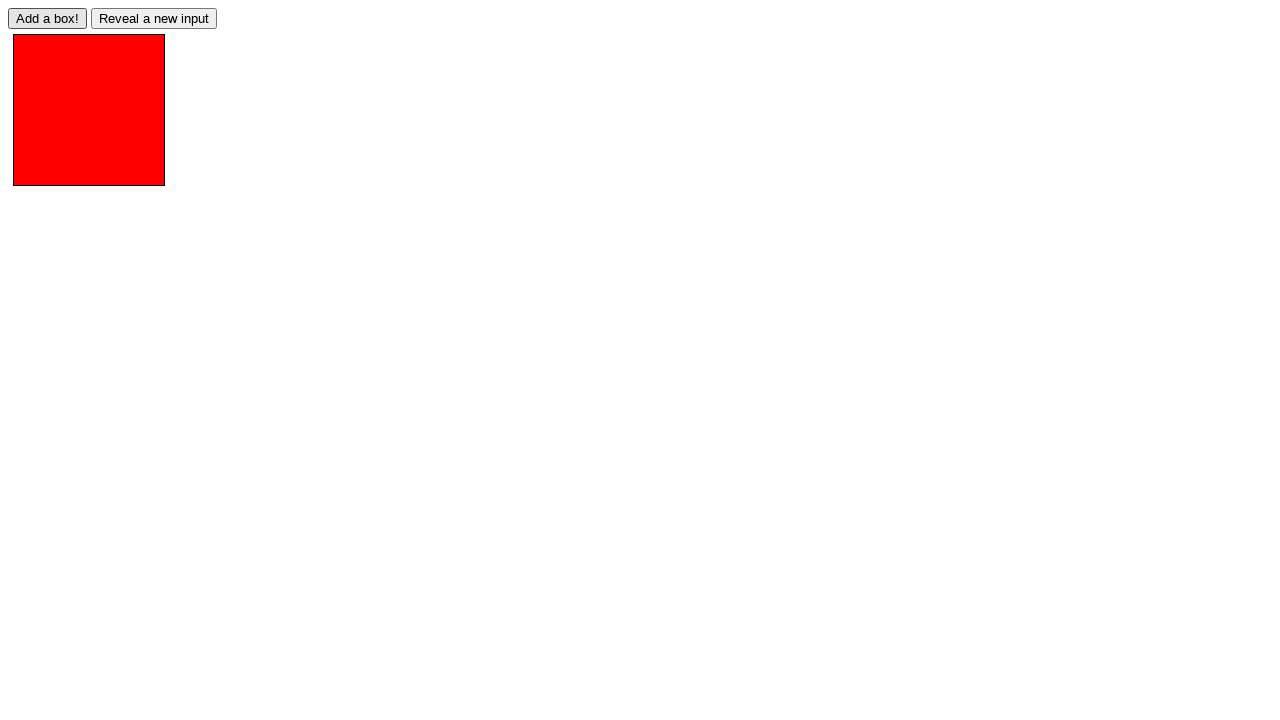

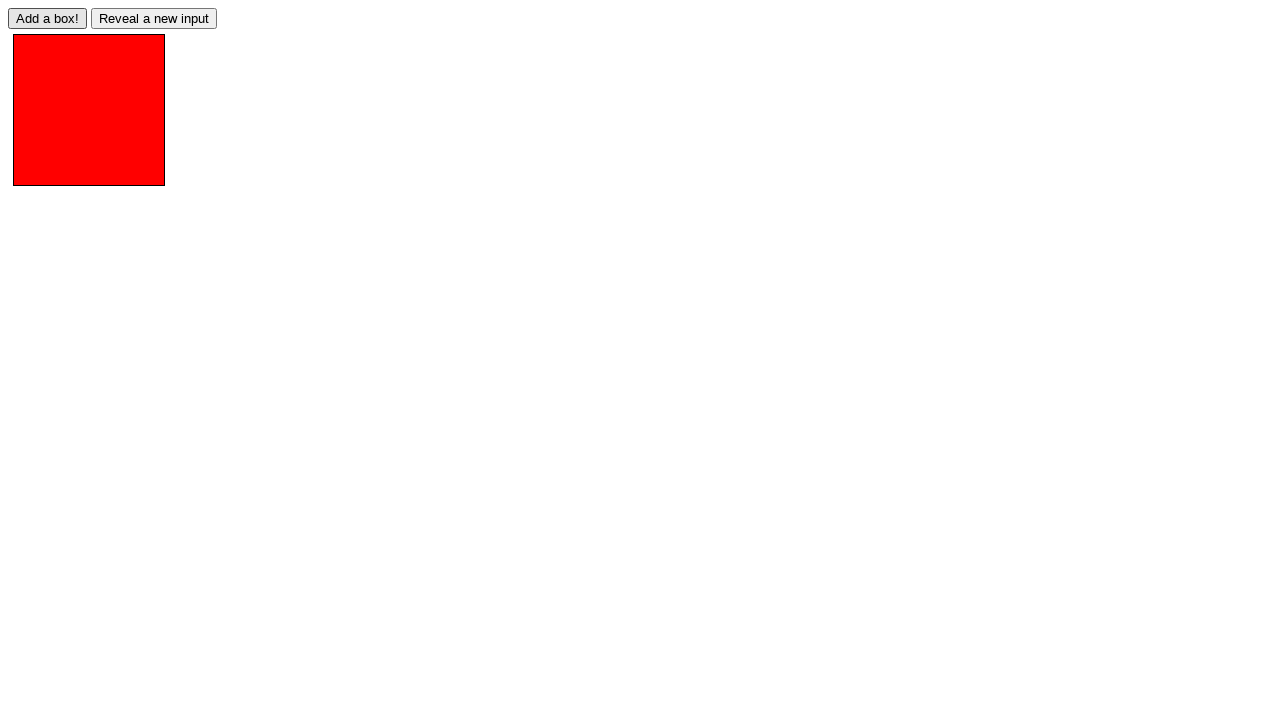